Navigates to DemoQA homepage, clicks on Elements section, then navigates to Broken Links - Images page to verify broken images are displayed

Starting URL: https://demoqa.com/

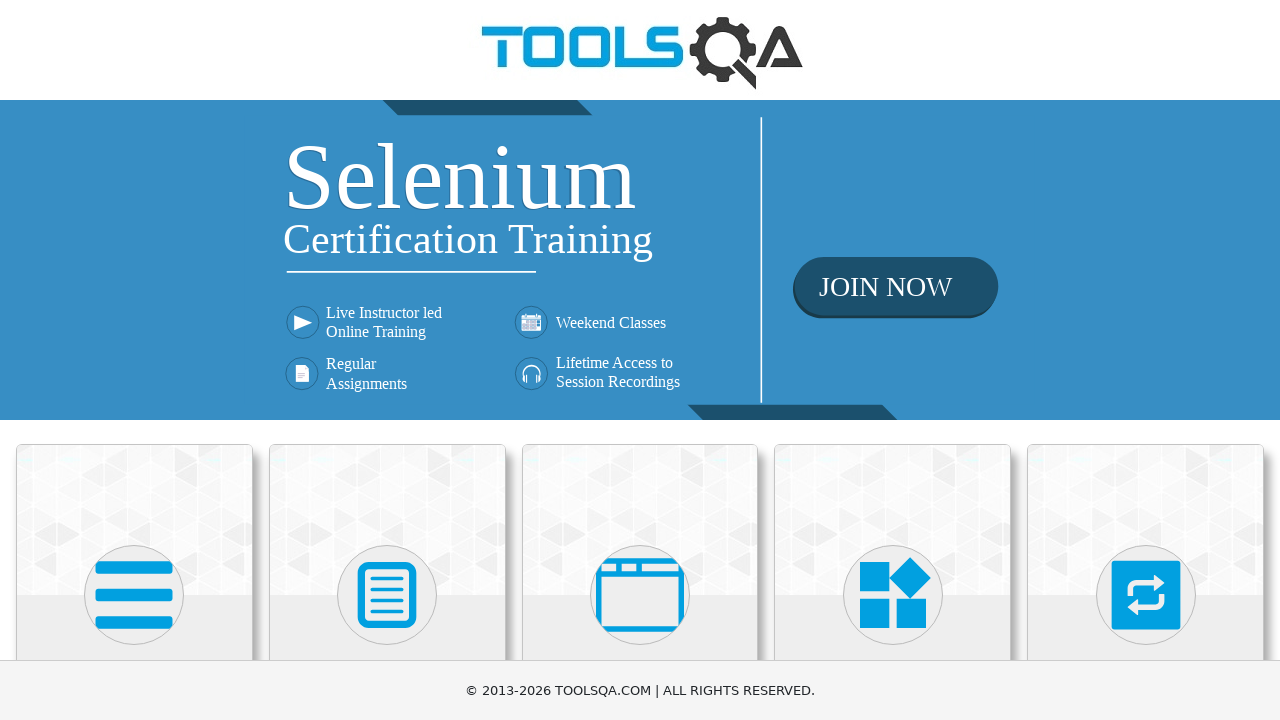

Verified DemoQA homepage URL
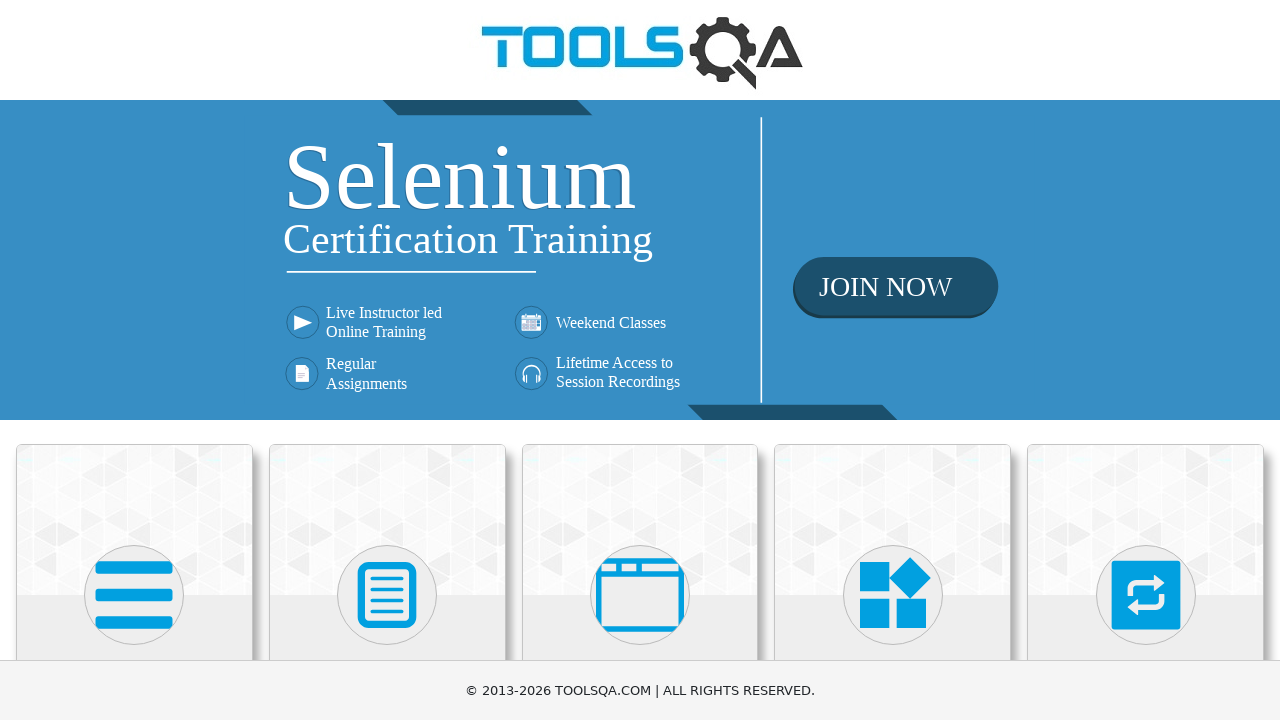

Clicked on Elements section at (134, 360) on div.card-body:has-text('Elements')
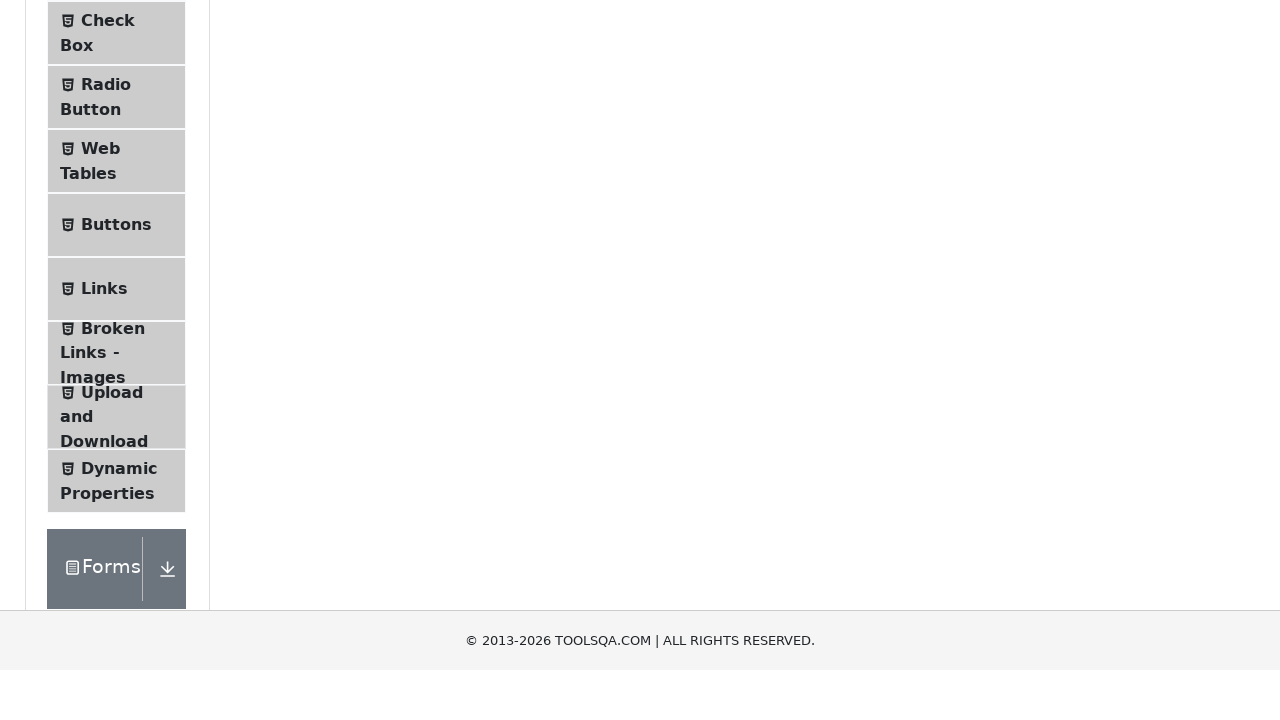

Elements page loaded with left panel visible
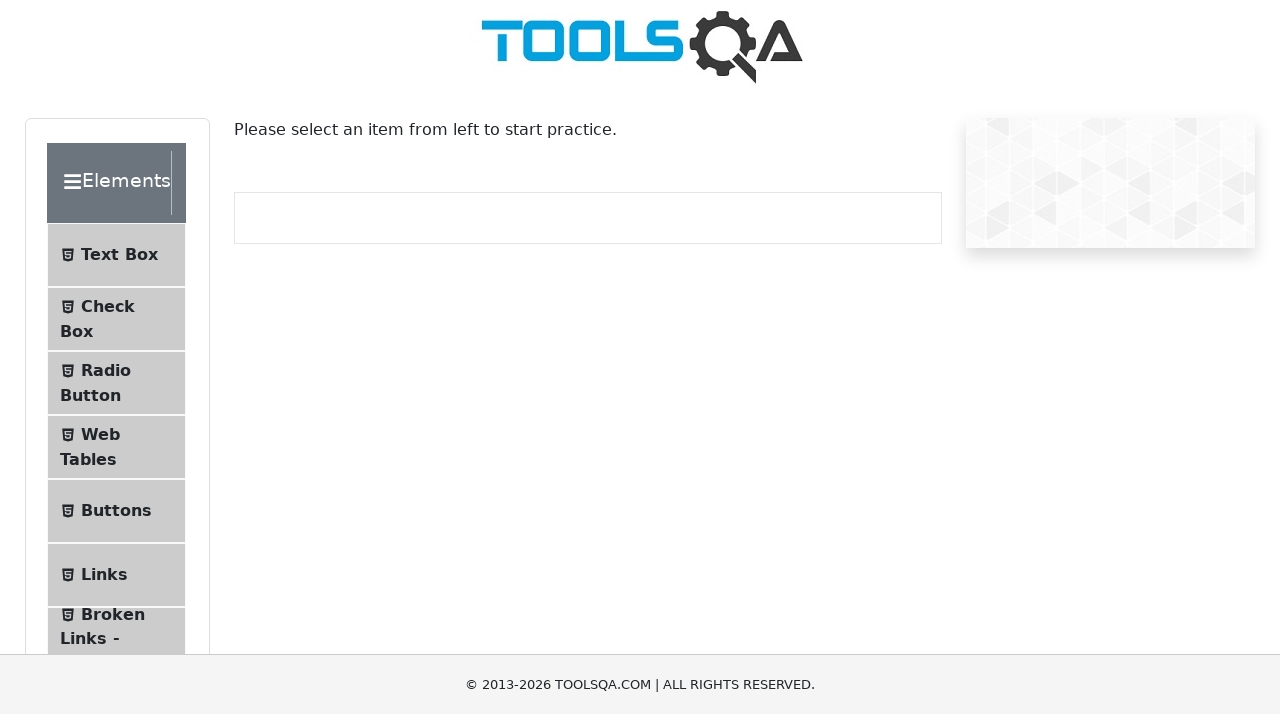

Clicked on 'Broken Links - Images' menu item at (113, 620) on text=Broken Links - Images
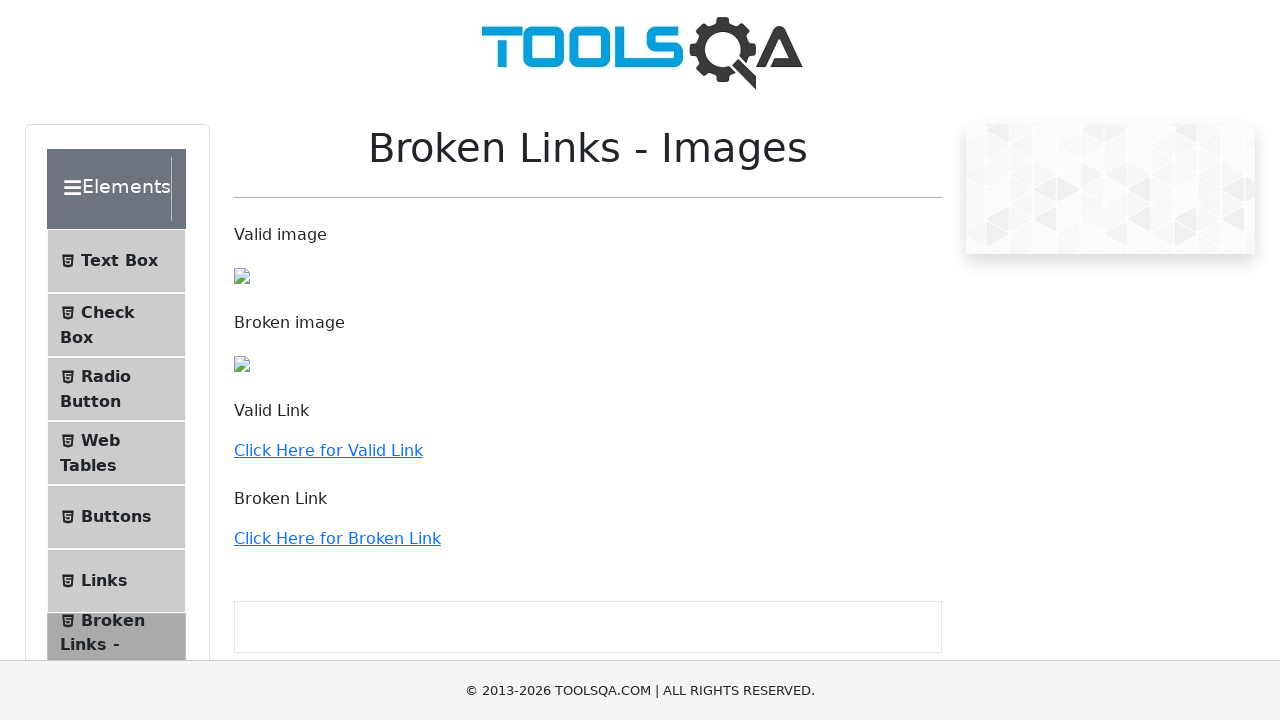

Navigated to Broken Links - Images page
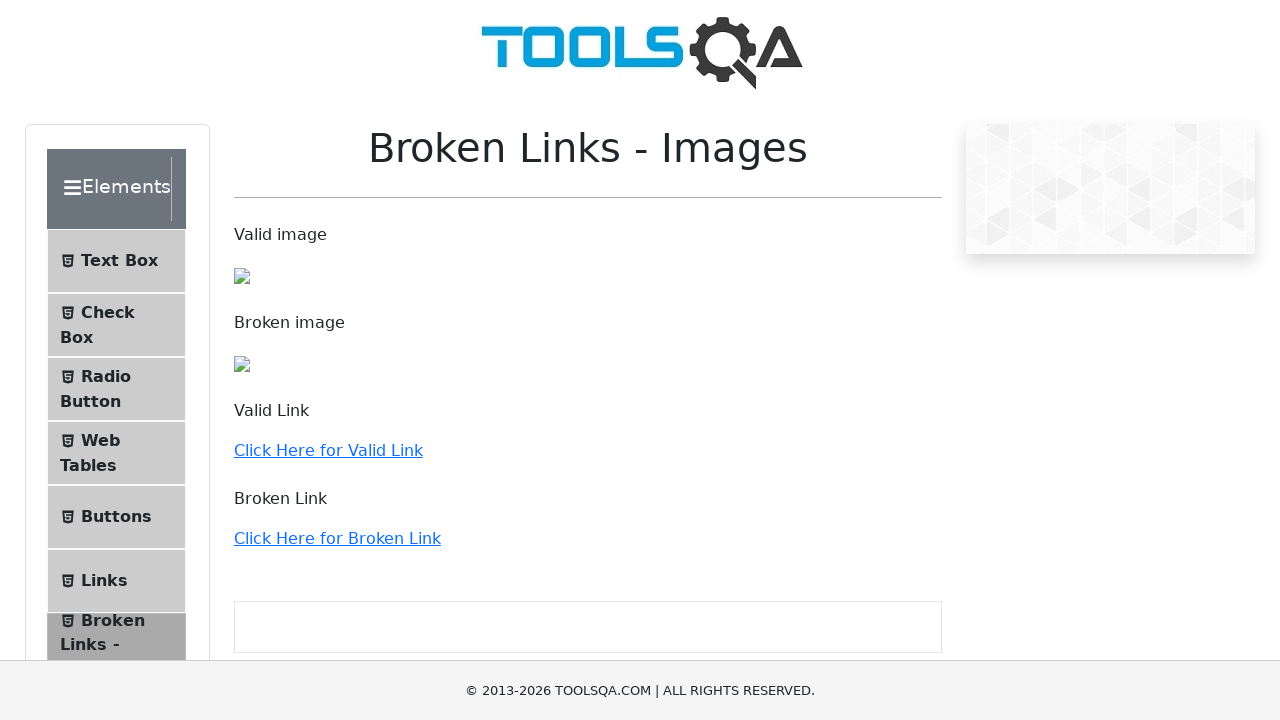

First broken image element is present in DOM
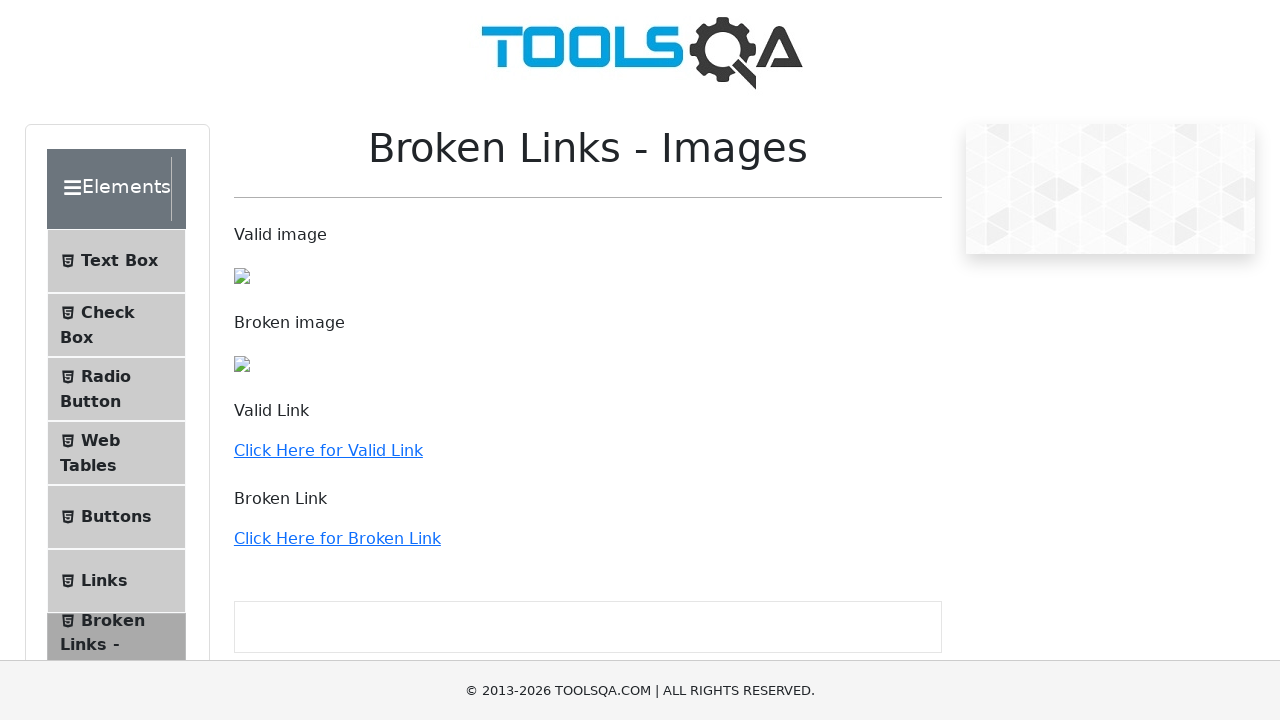

Second broken image element is present in DOM
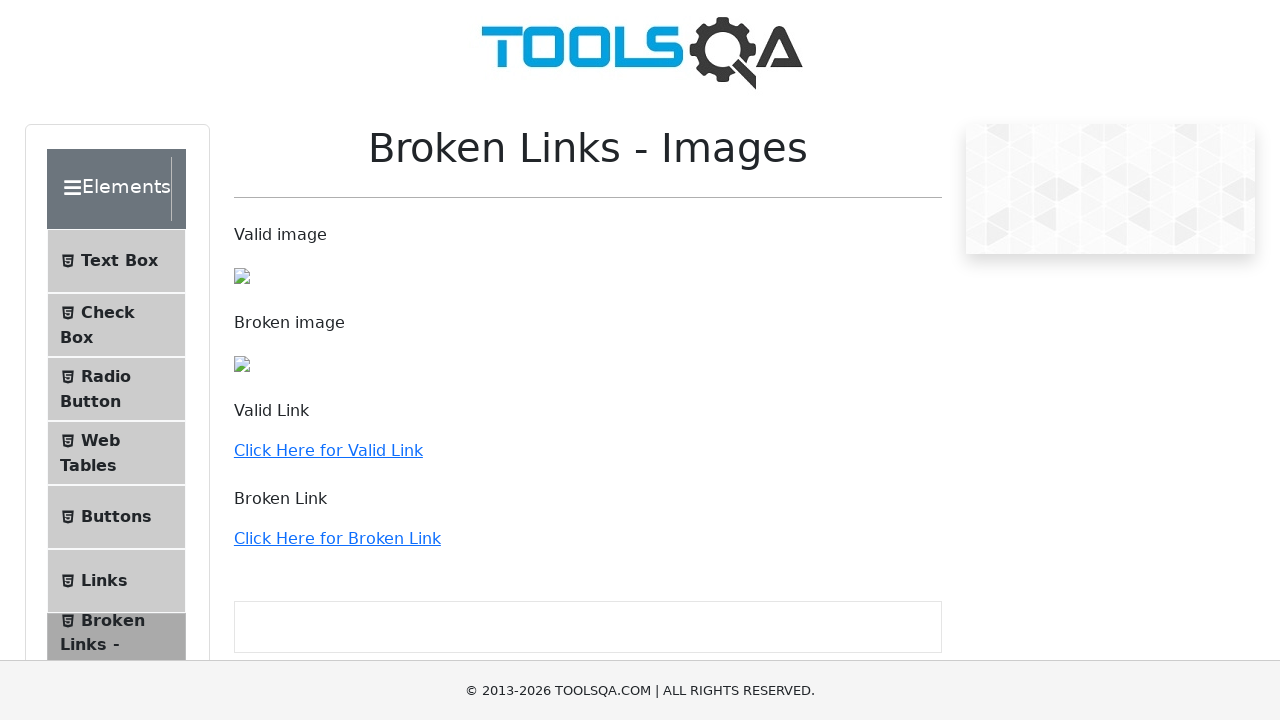

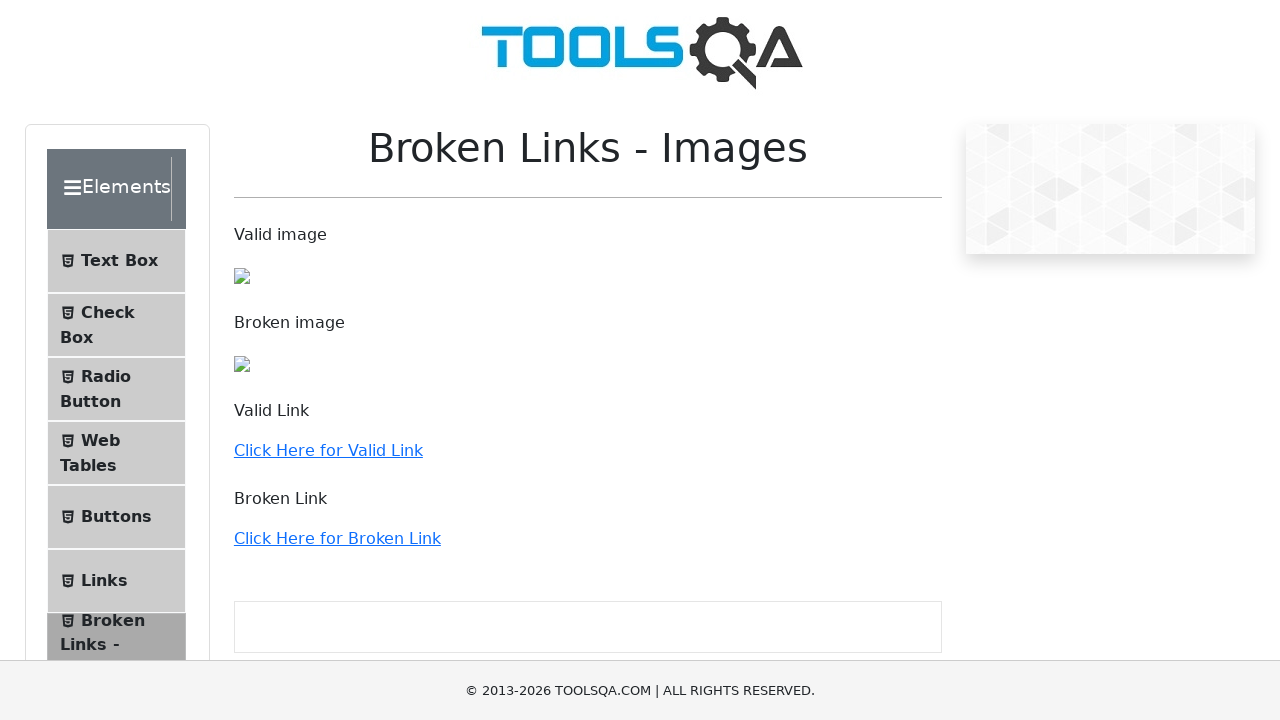